Fills a form with first name, last name, and continent selection, then submits and verifies the URL contains the submitted data

Starting URL: https://atidcollege.co.il/Xamples/ex_controllers.html

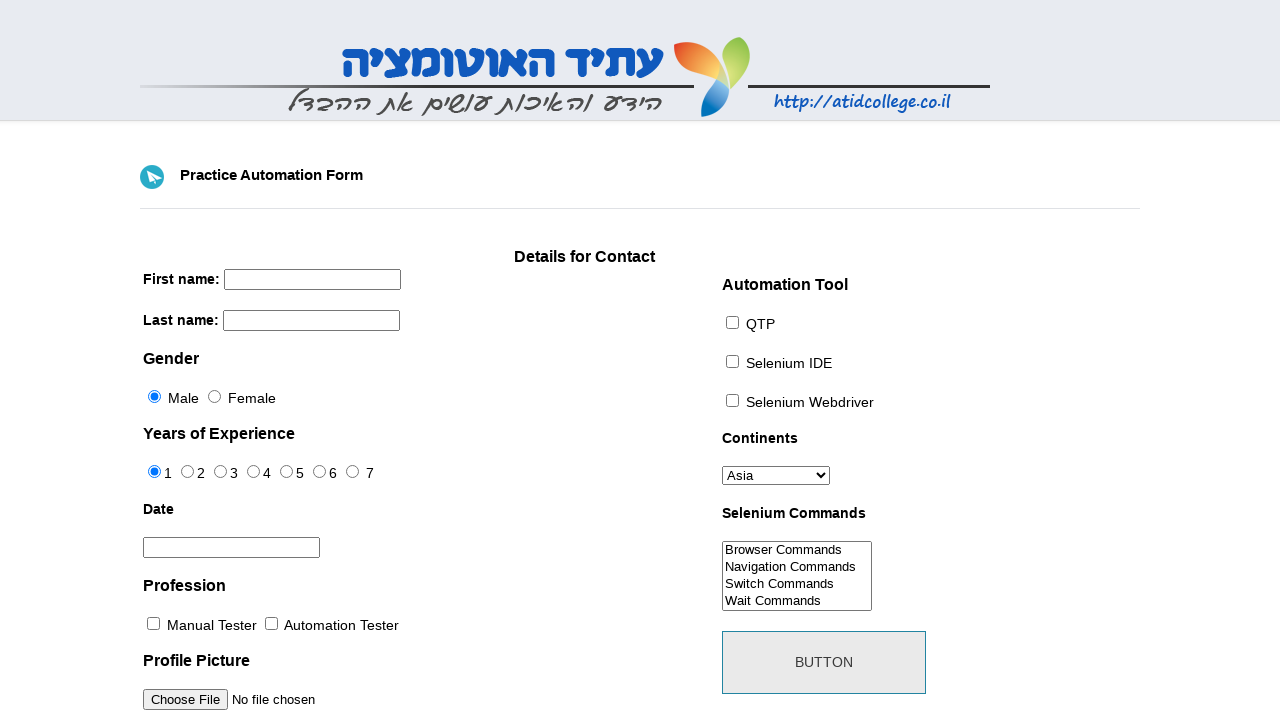

Filled first name field with 'Dakota' on input[name='firstname']
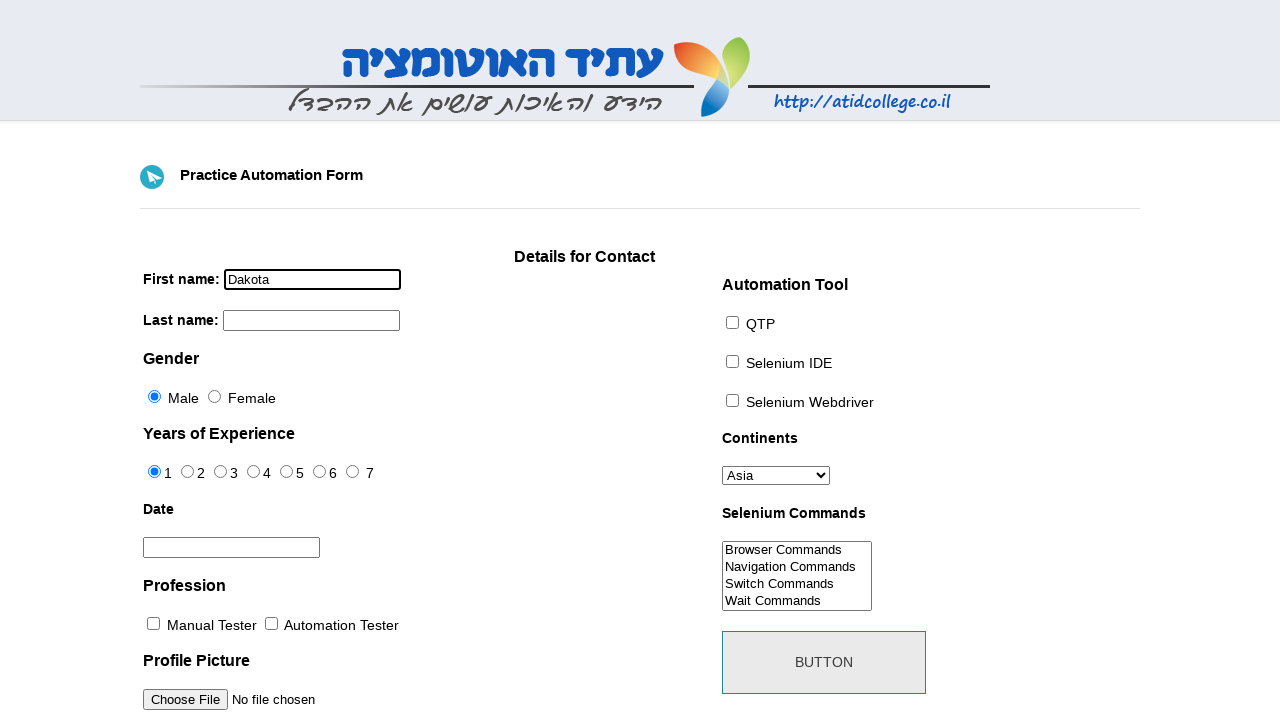

Filled last name field with 'Reed' on input[name='lastname']
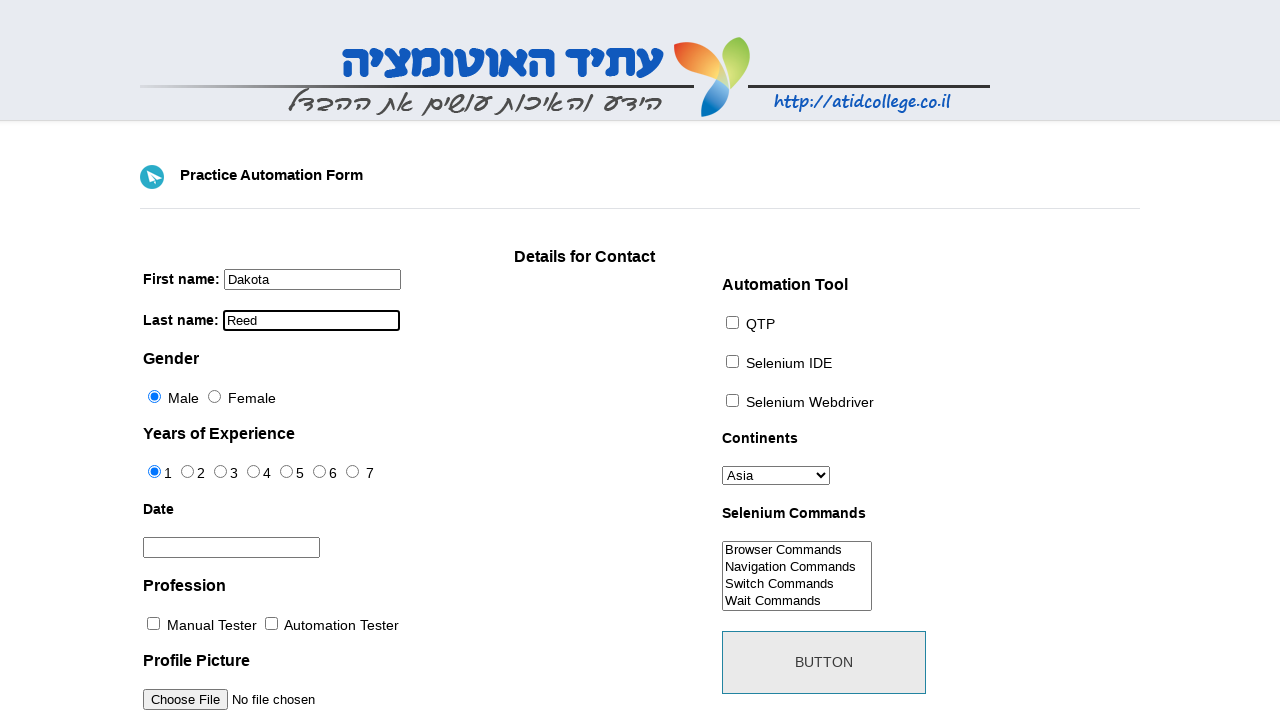

Selected 'austria' from continents dropdown on #continents
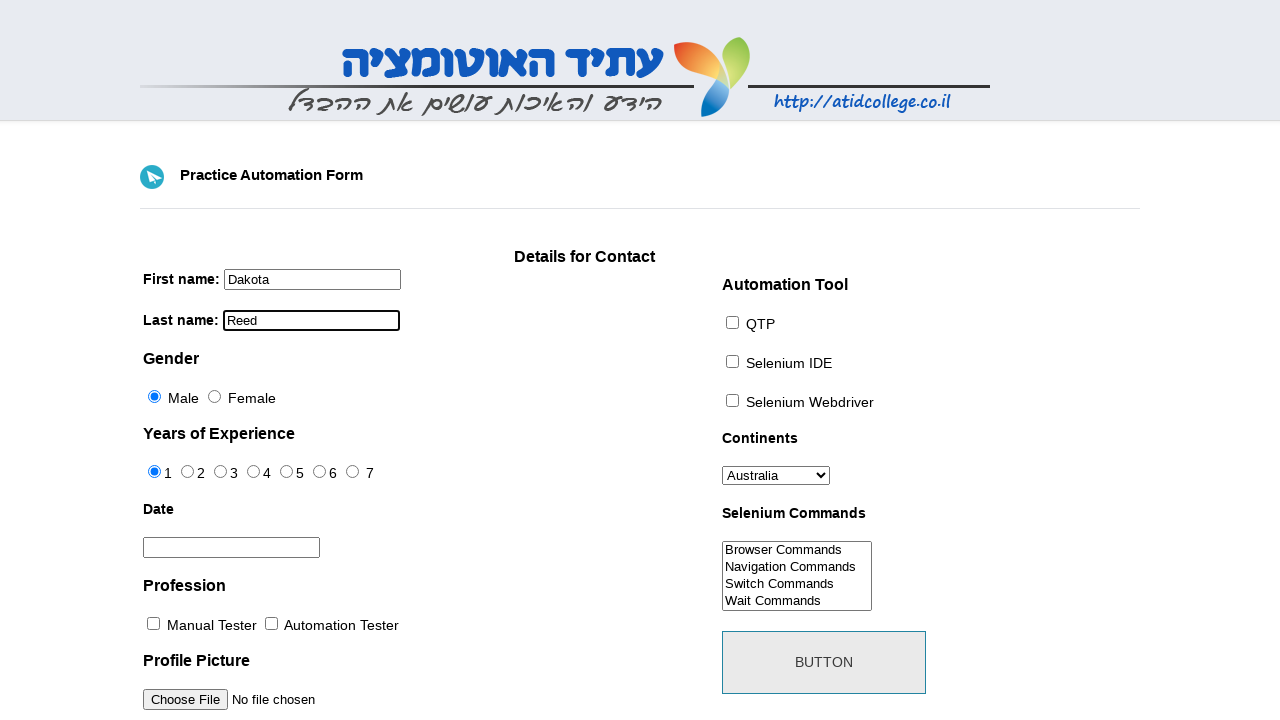

Clicked submit button to submit form at (824, 662) on #submit
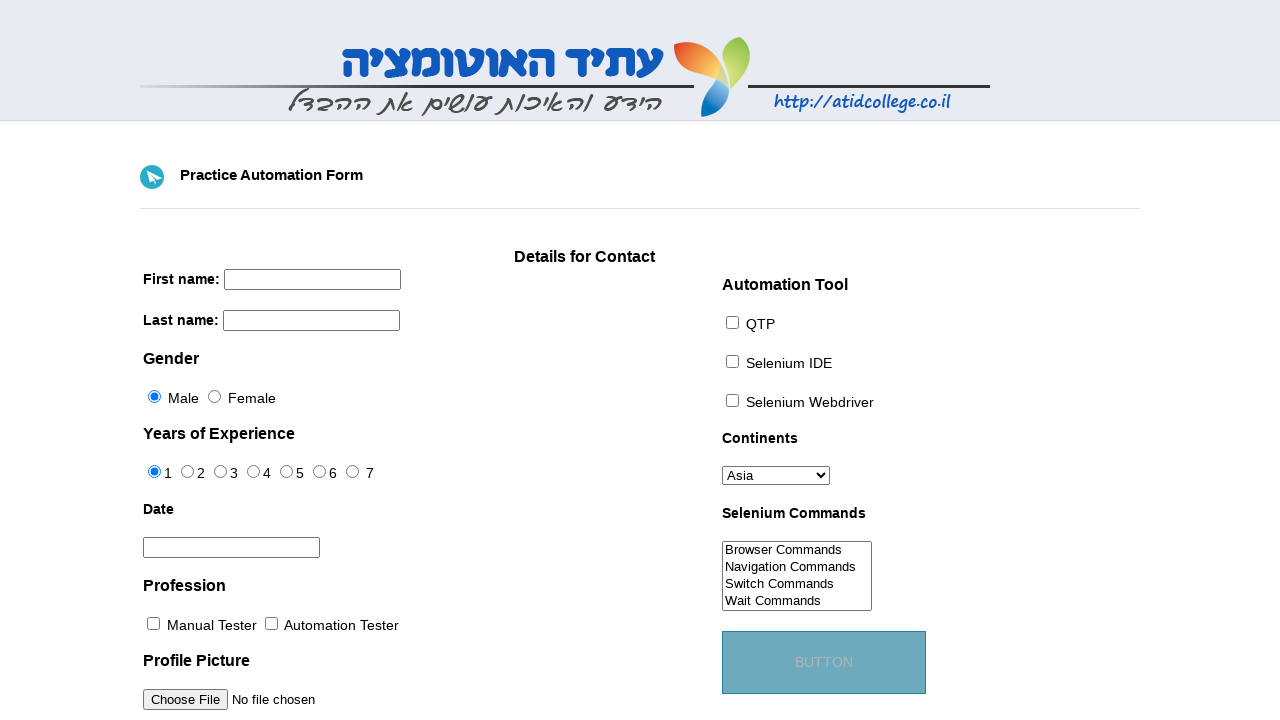

Page loaded after form submission
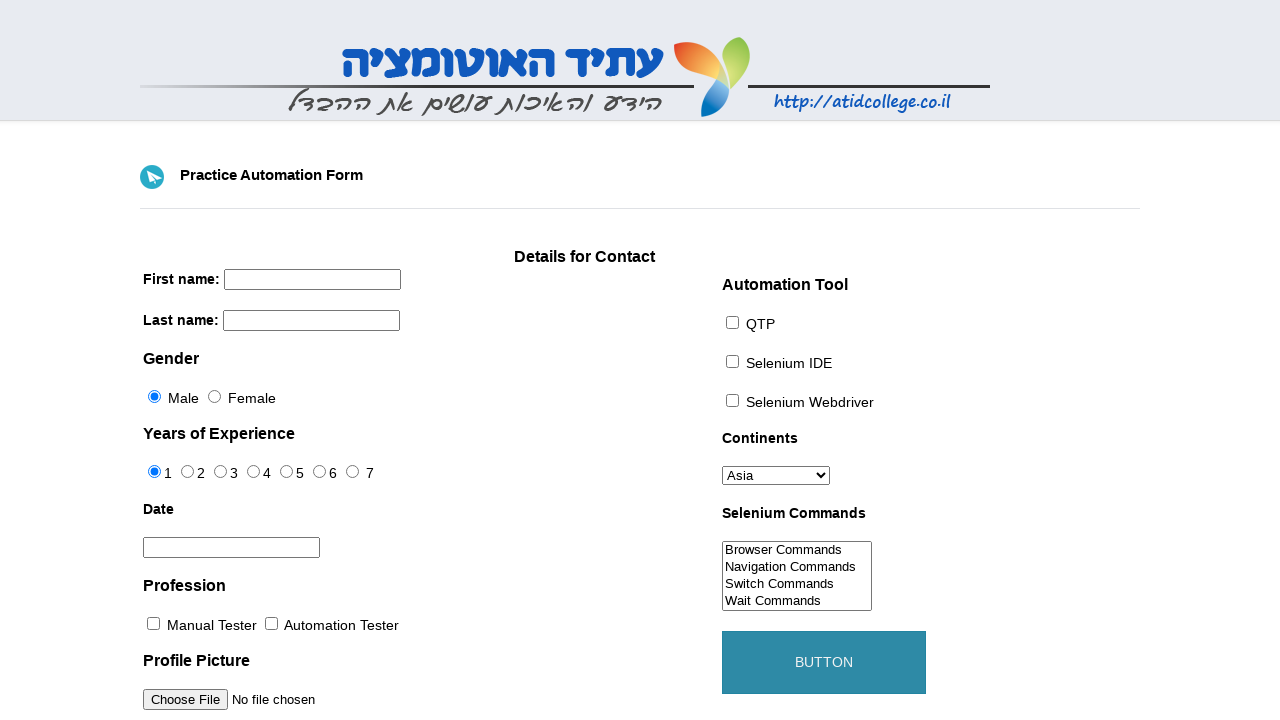

Verified URL contains 'Dakota' and 'Reed'
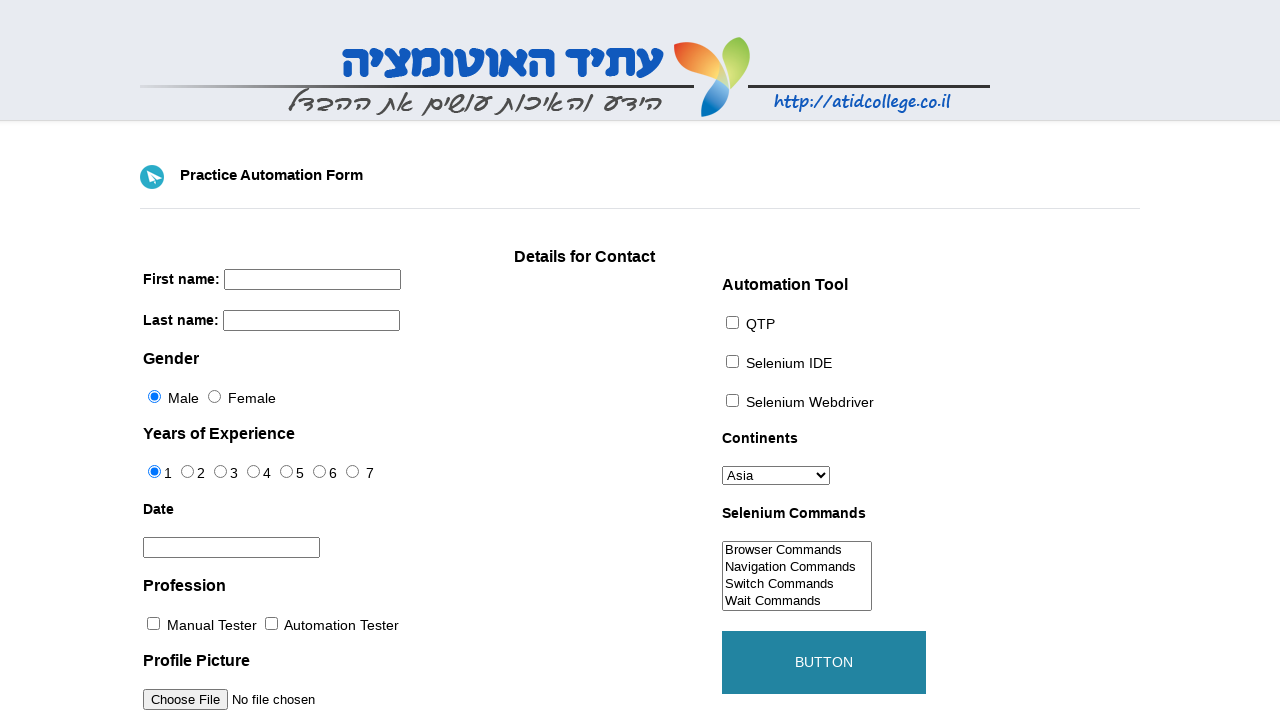

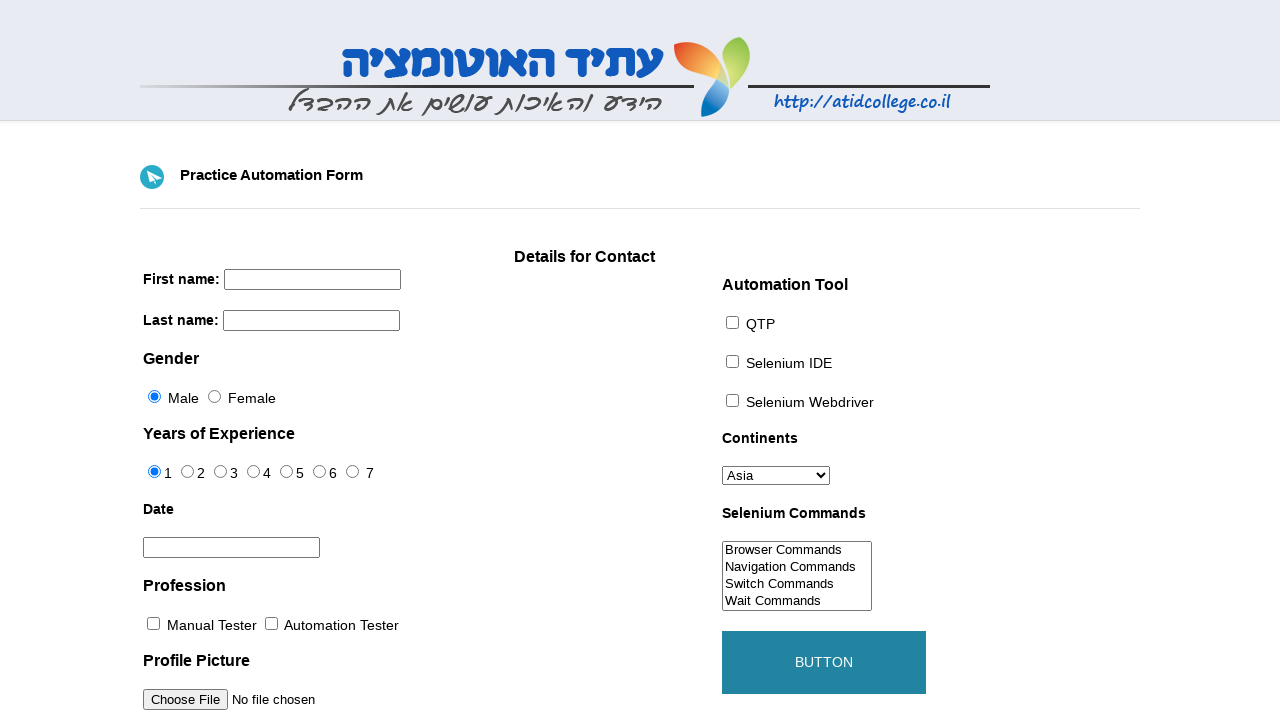